Verifies that clicking the Standard Suite link navigates to the correct room details page

Starting URL: https://ancabota09.wixsite.com/intern/rooms

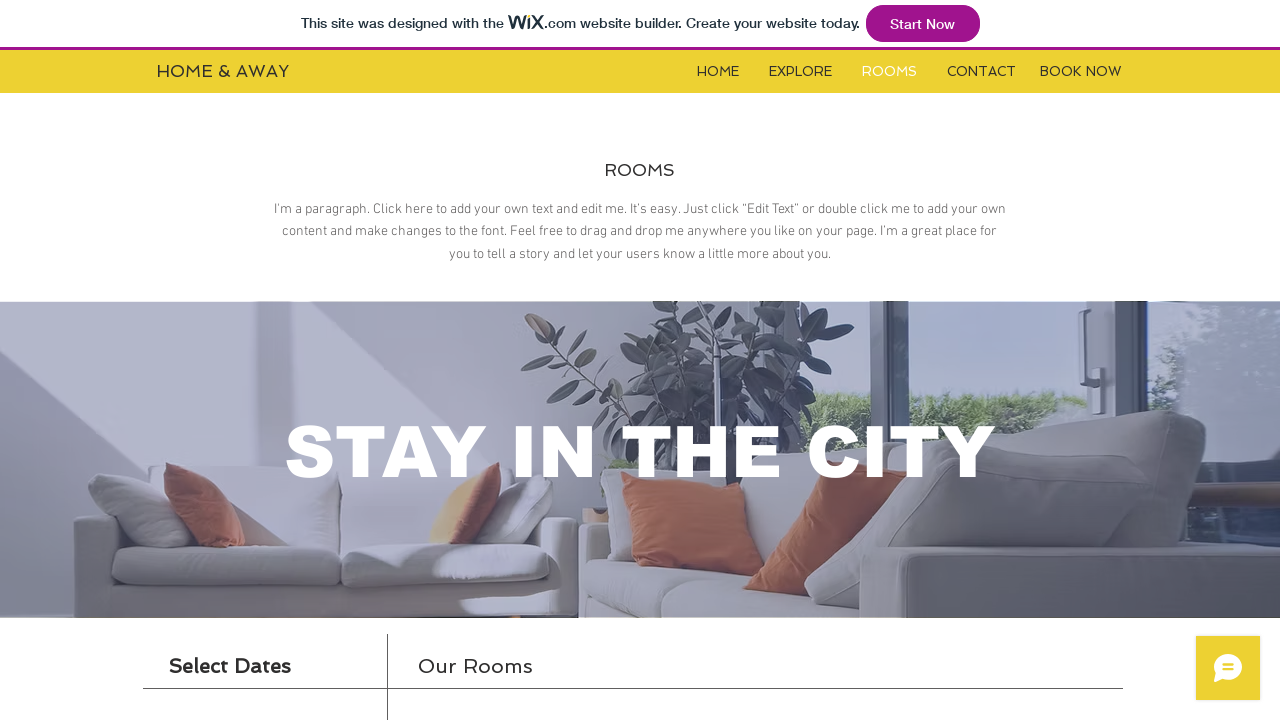

Located and waited for iframe to become visible
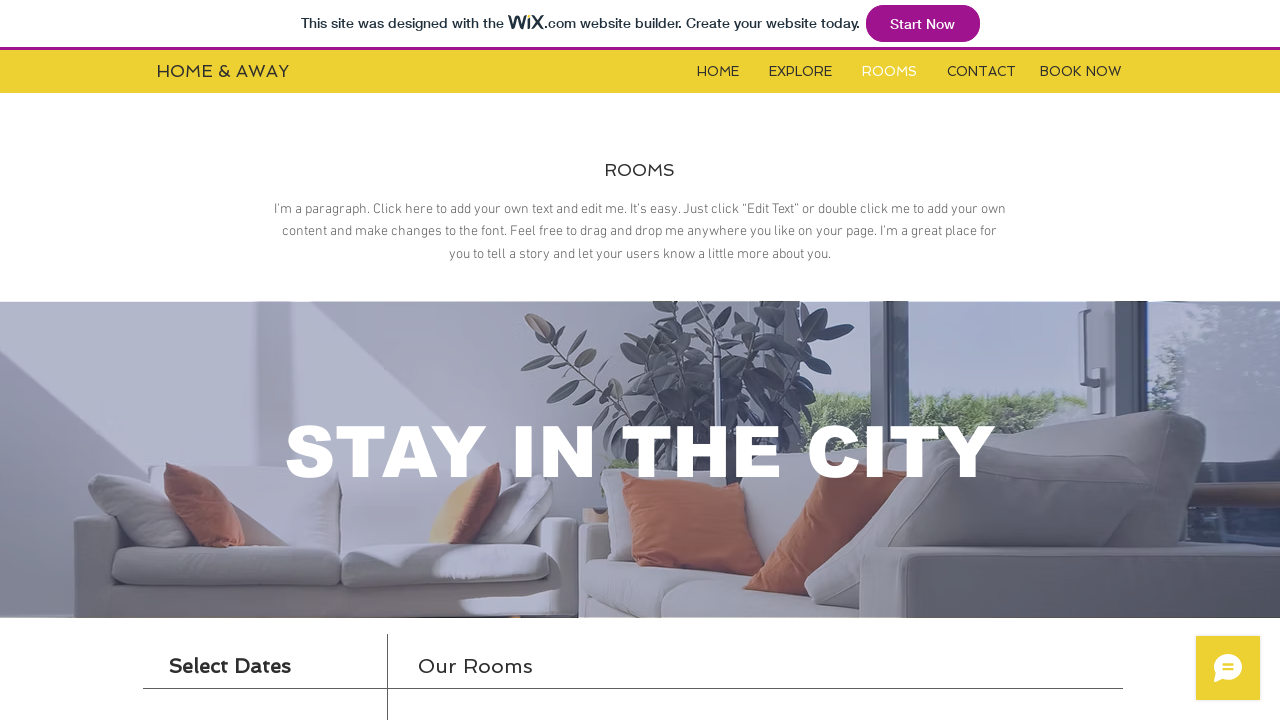

Retrieved content frame from iframe
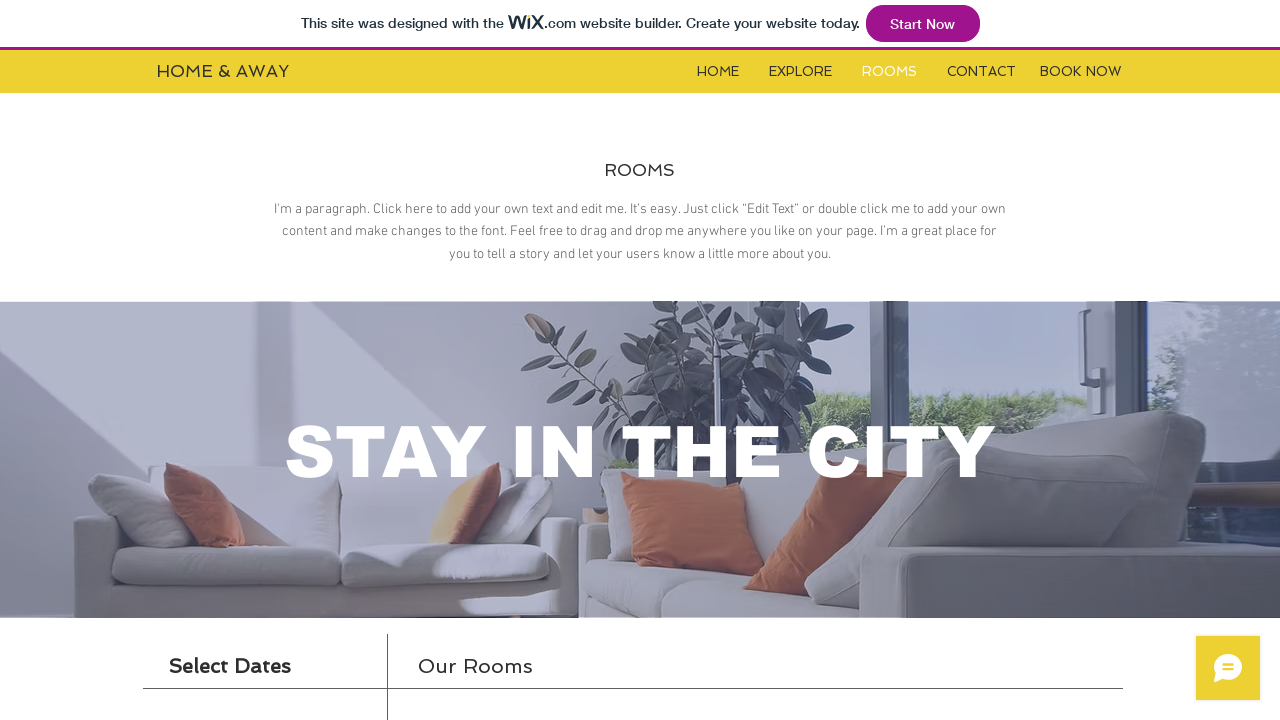

Located Standard Suite link in frame and waited for it to become visible
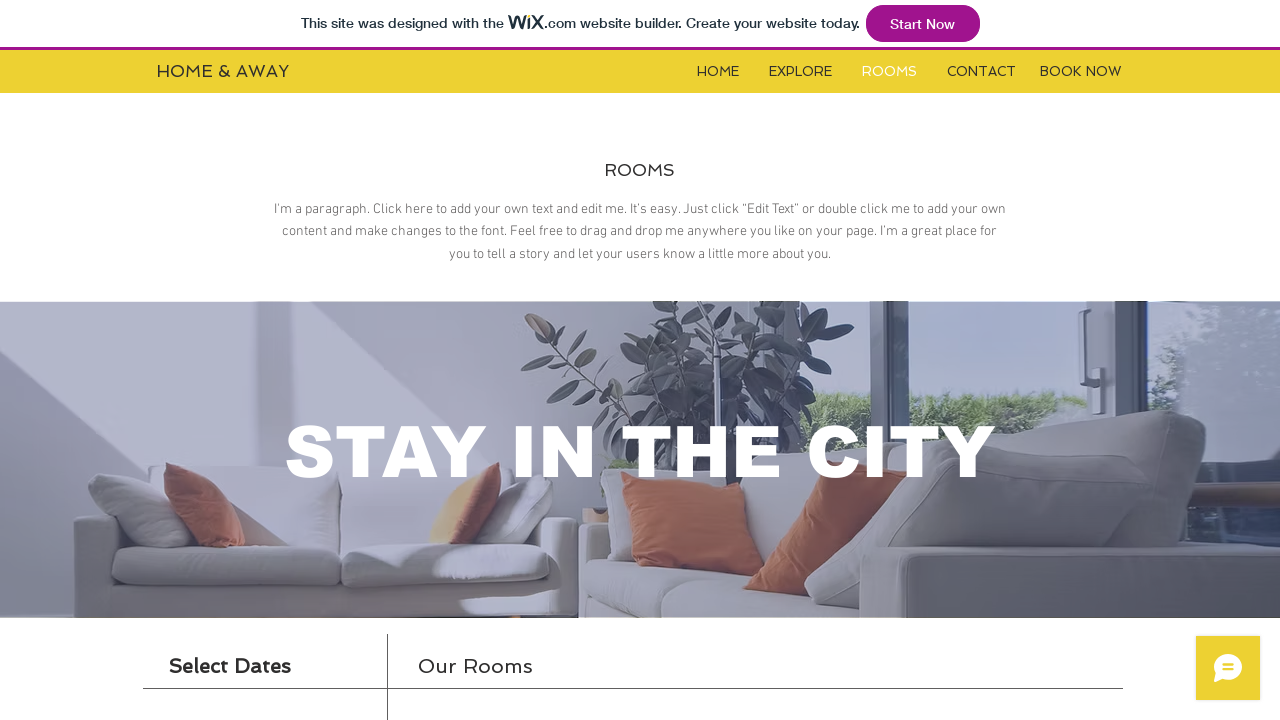

Clicked the Standard Suite link
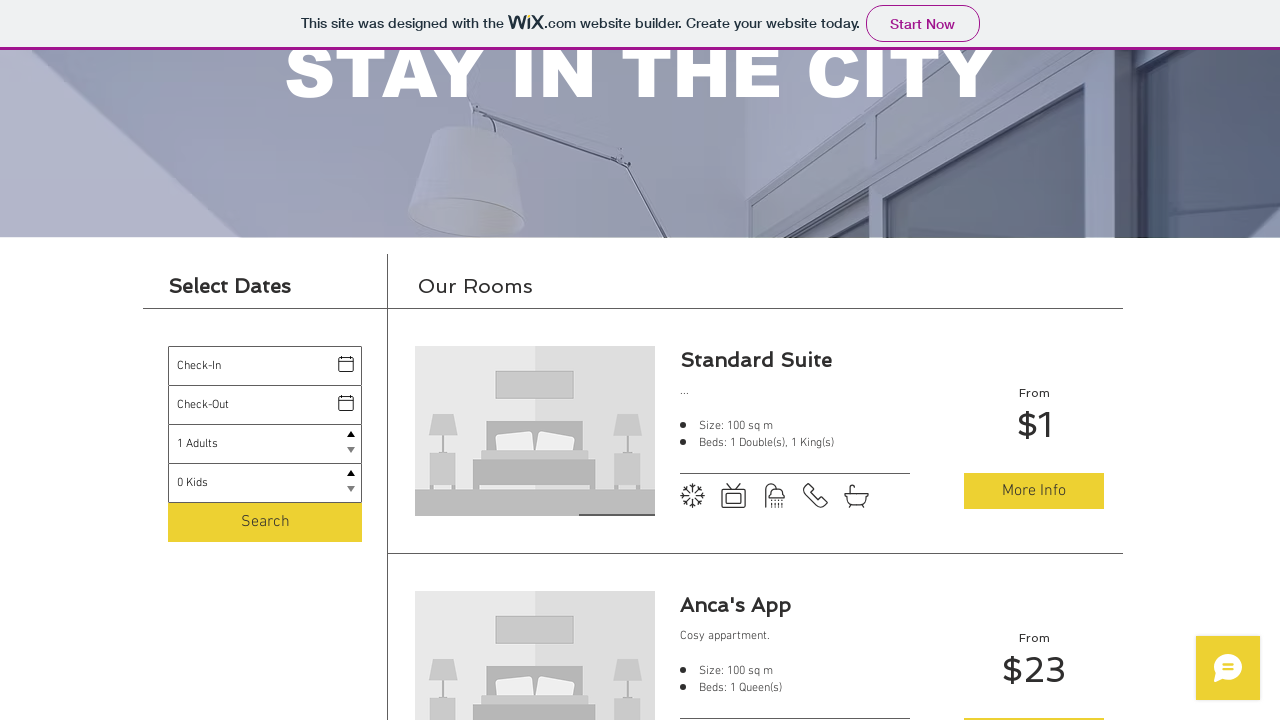

Navigated to Standard Suite room details page successfully
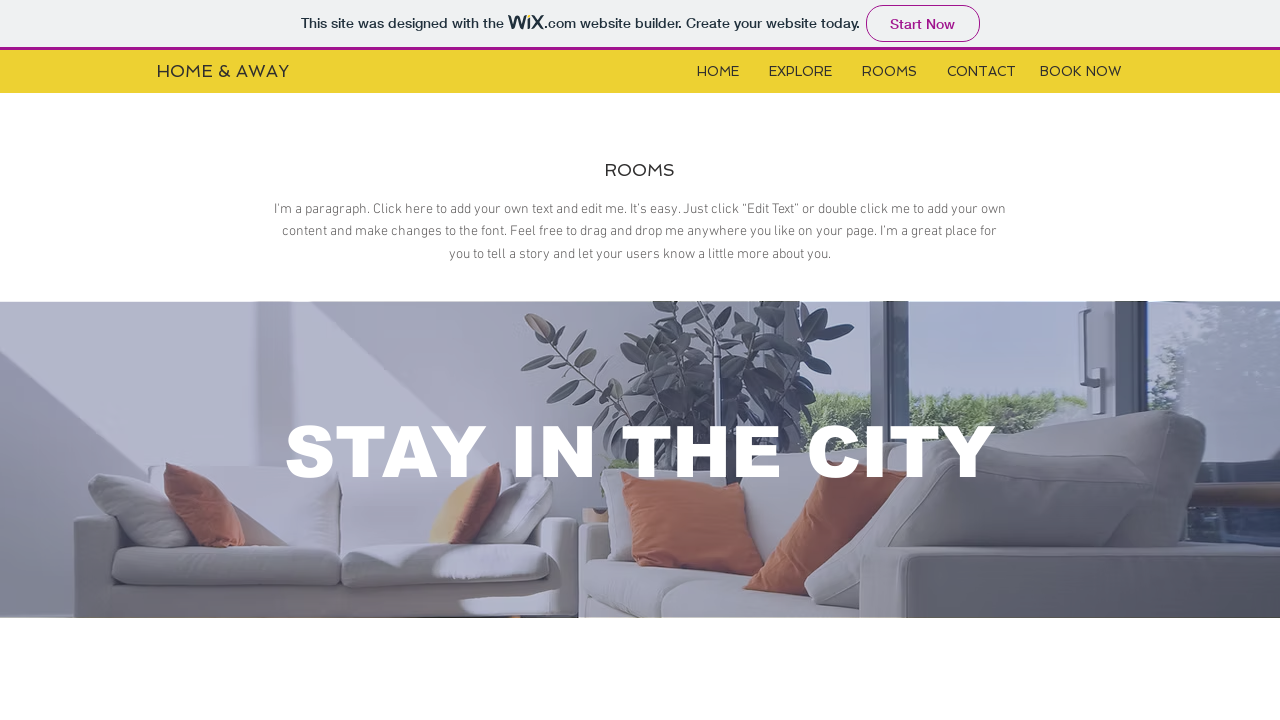

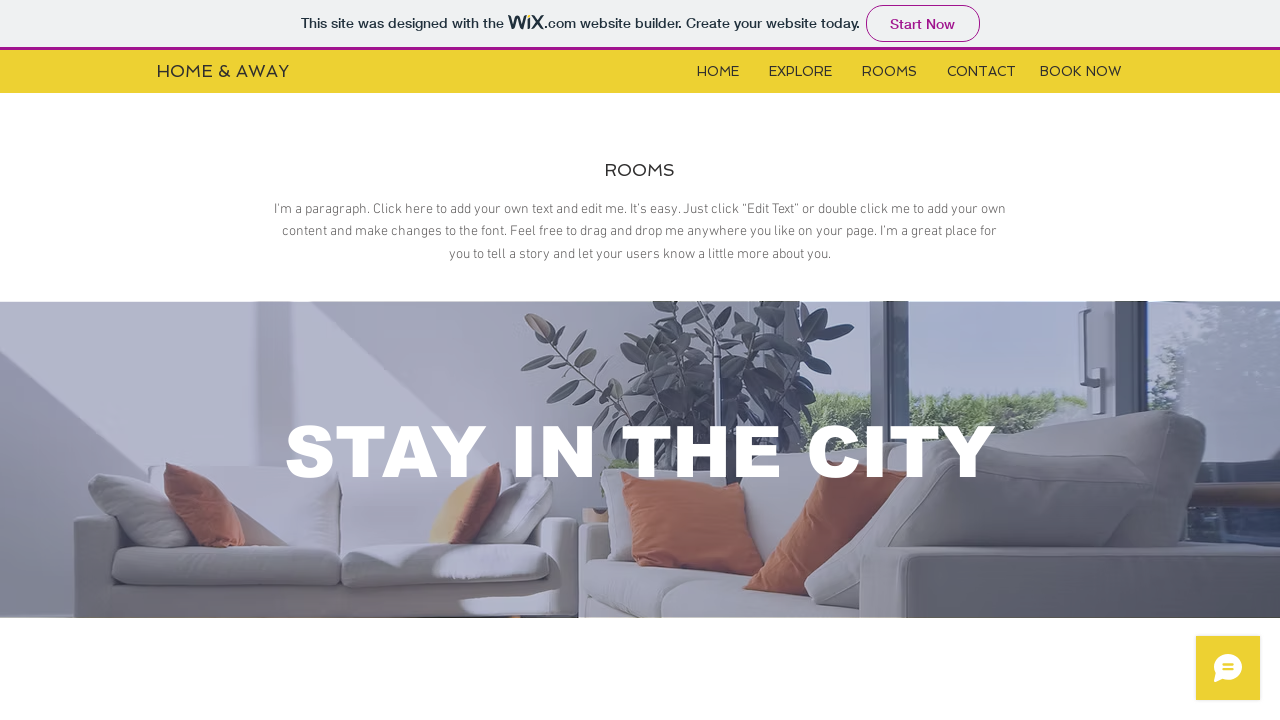